Tests dropdown menu functionality by selecting the "Green" option from a select menu on the demo QA website

Starting URL: https://demoqa.com/select-menu

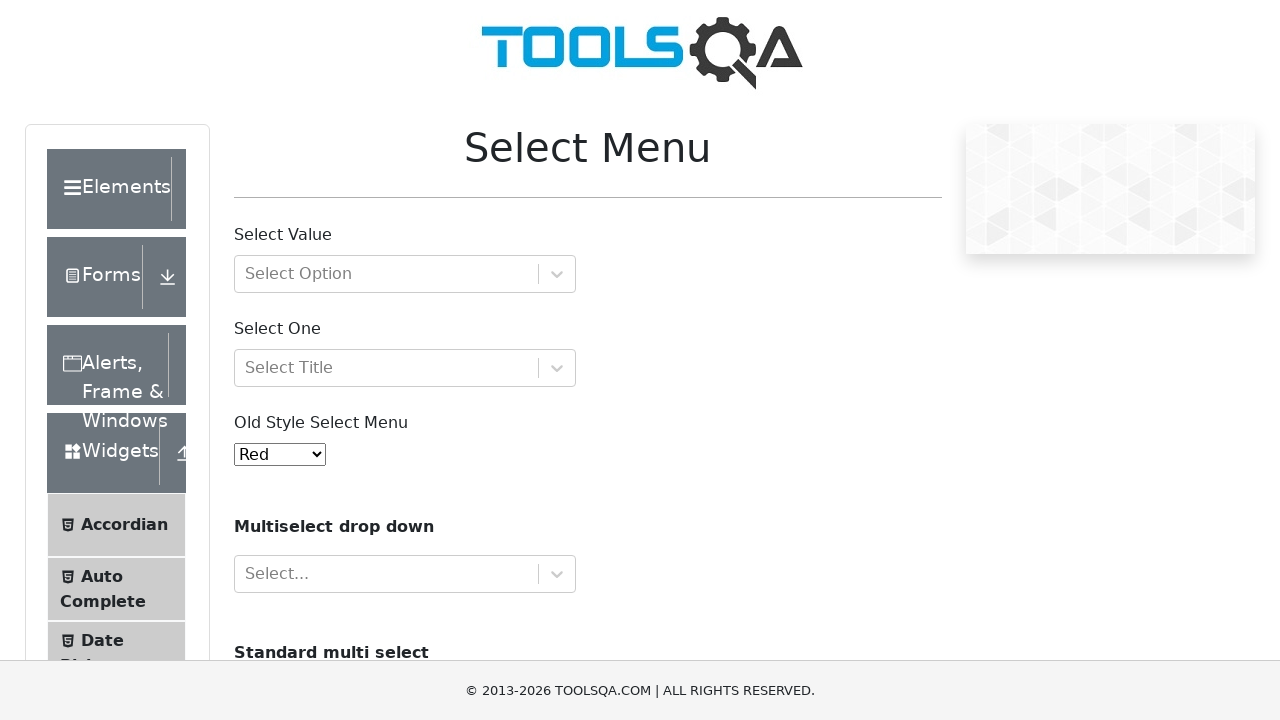

Navigated to the select menu demo page
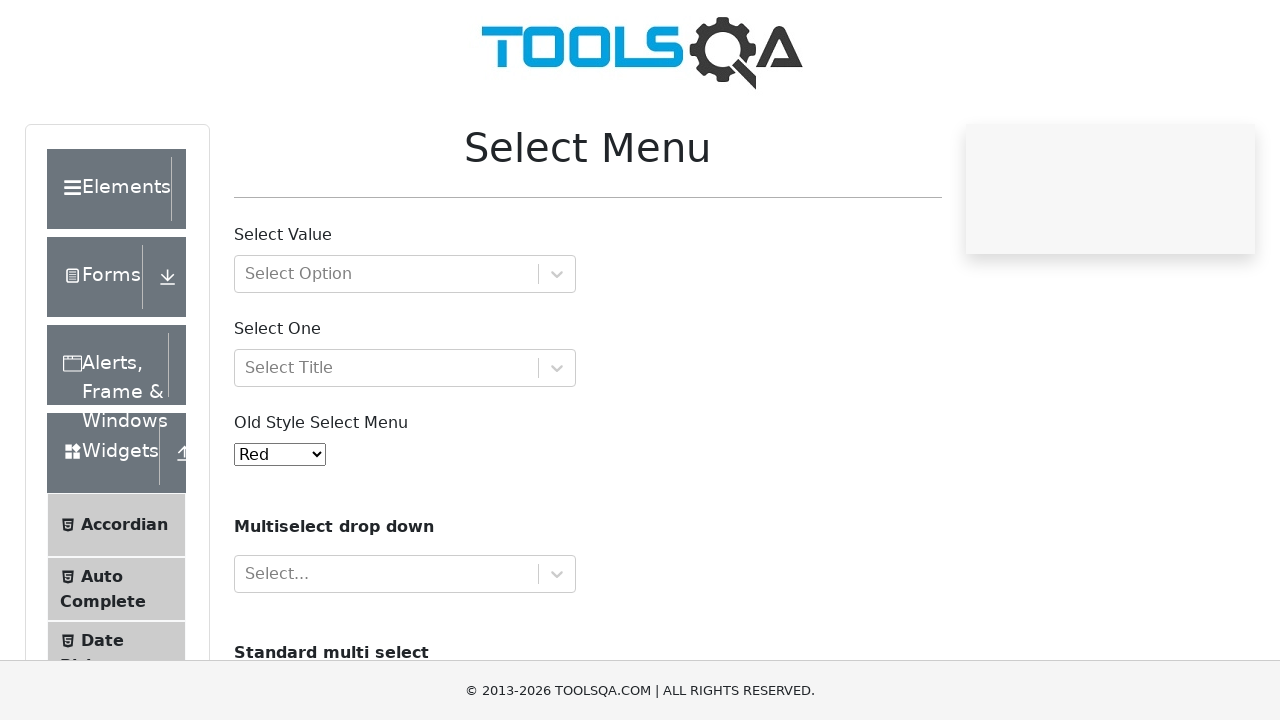

Selected 'Green' option from the old-style select menu on #oldSelectMenu
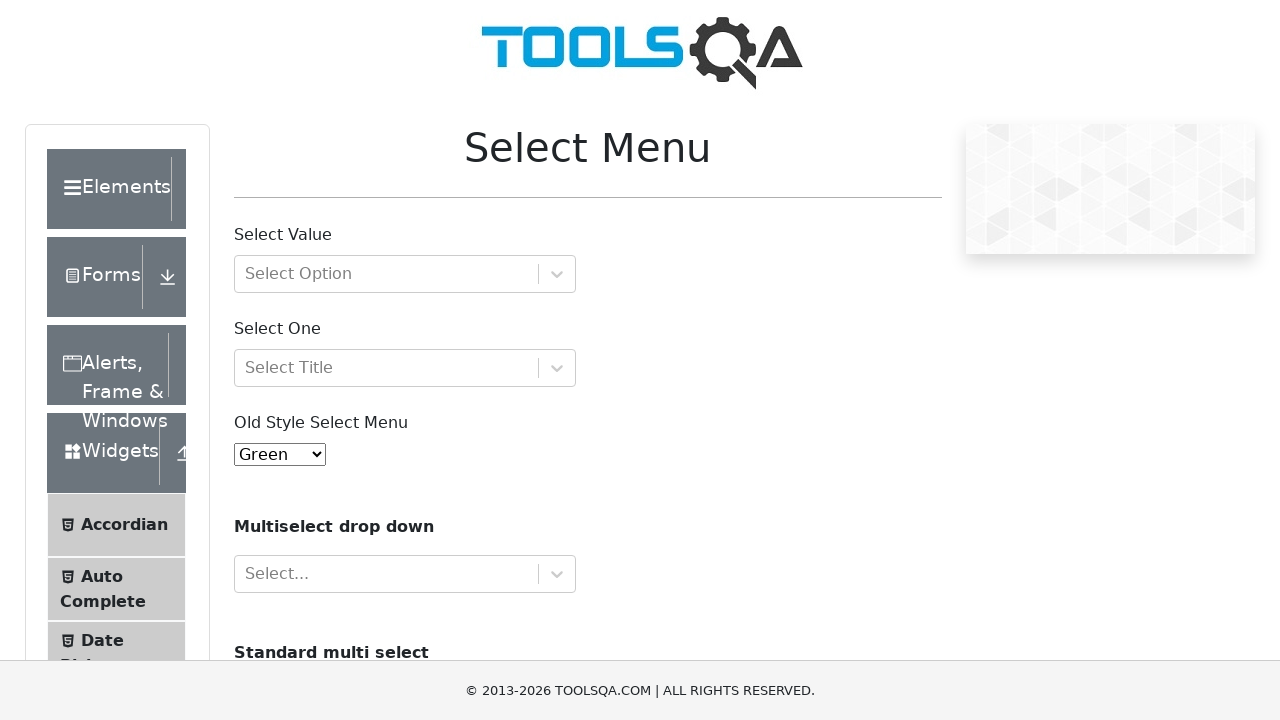

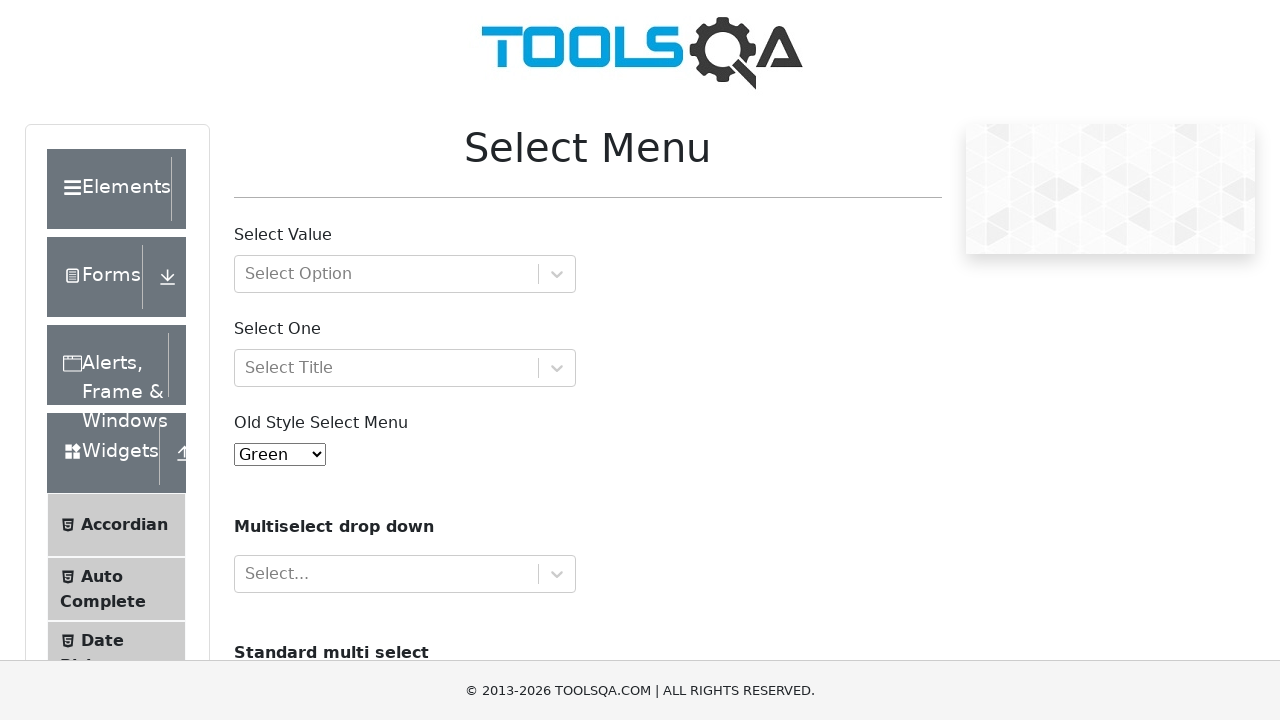